Clicks a link to navigate to a second page and verifies navigation

Starting URL: http://guinea-pig.webdriver.io

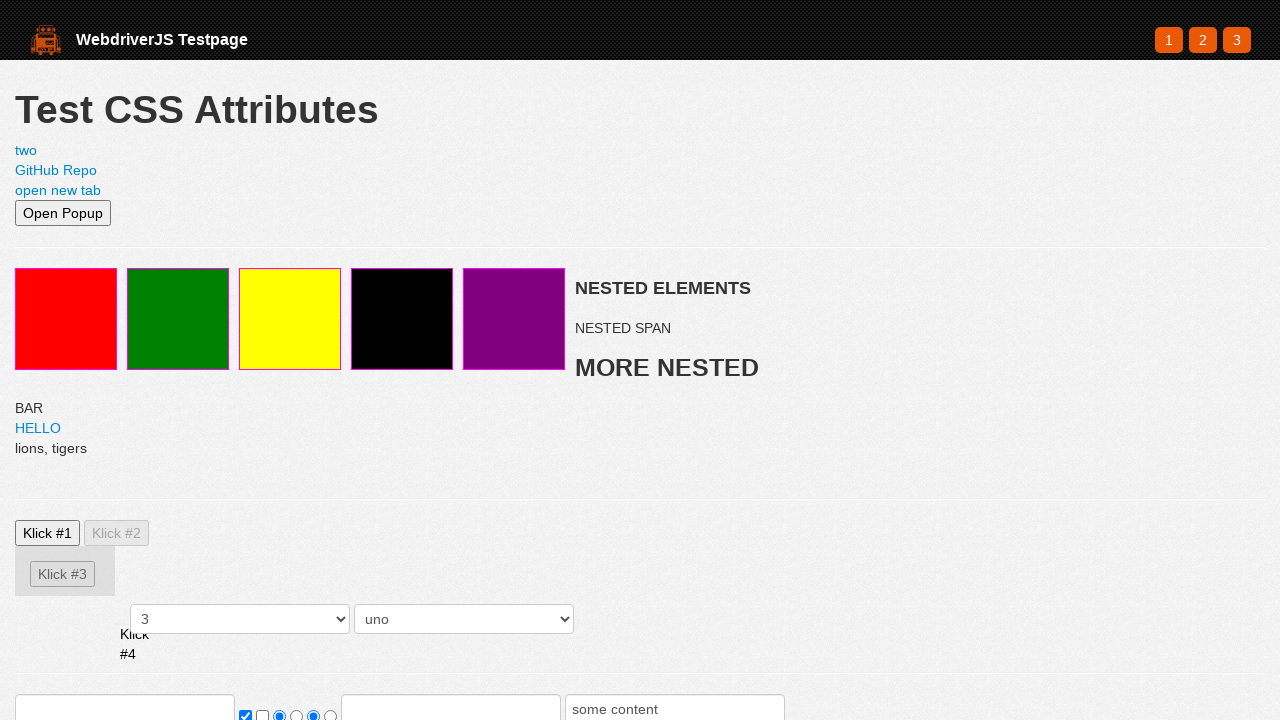

Clicked link to navigate to second page at (26, 150) on #secondPageLink
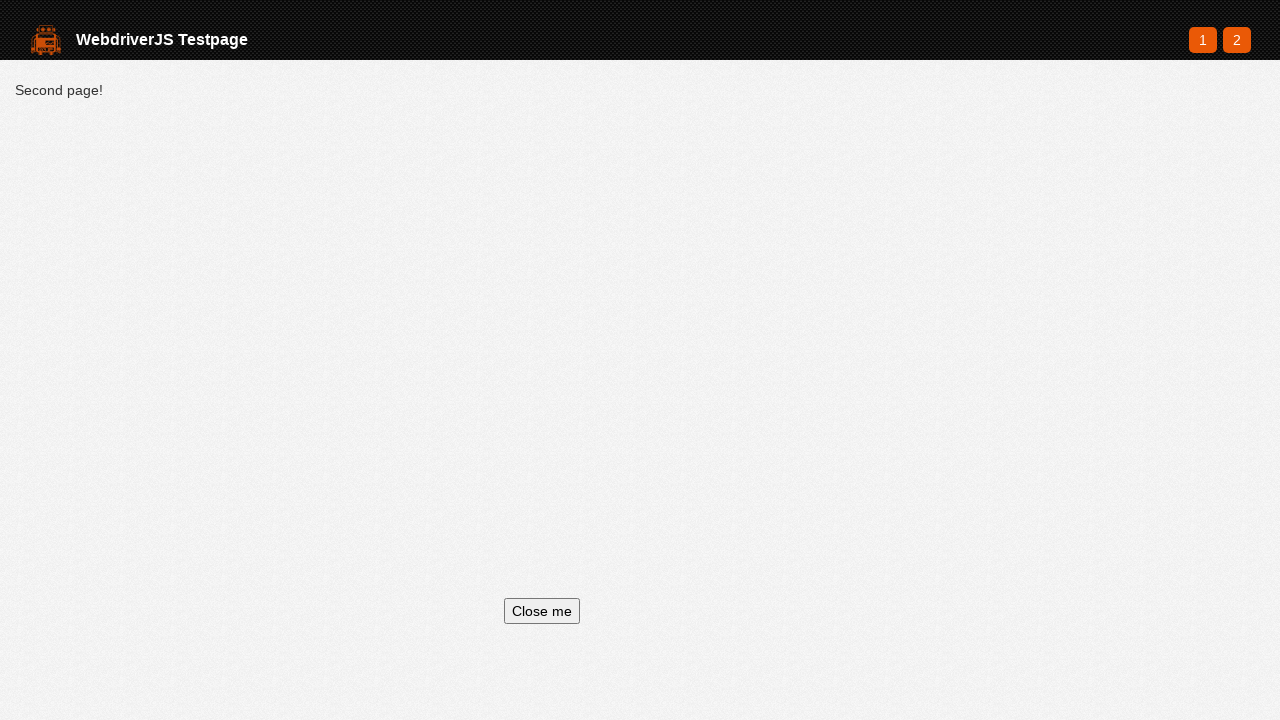

Second page loaded and DOM content initialized
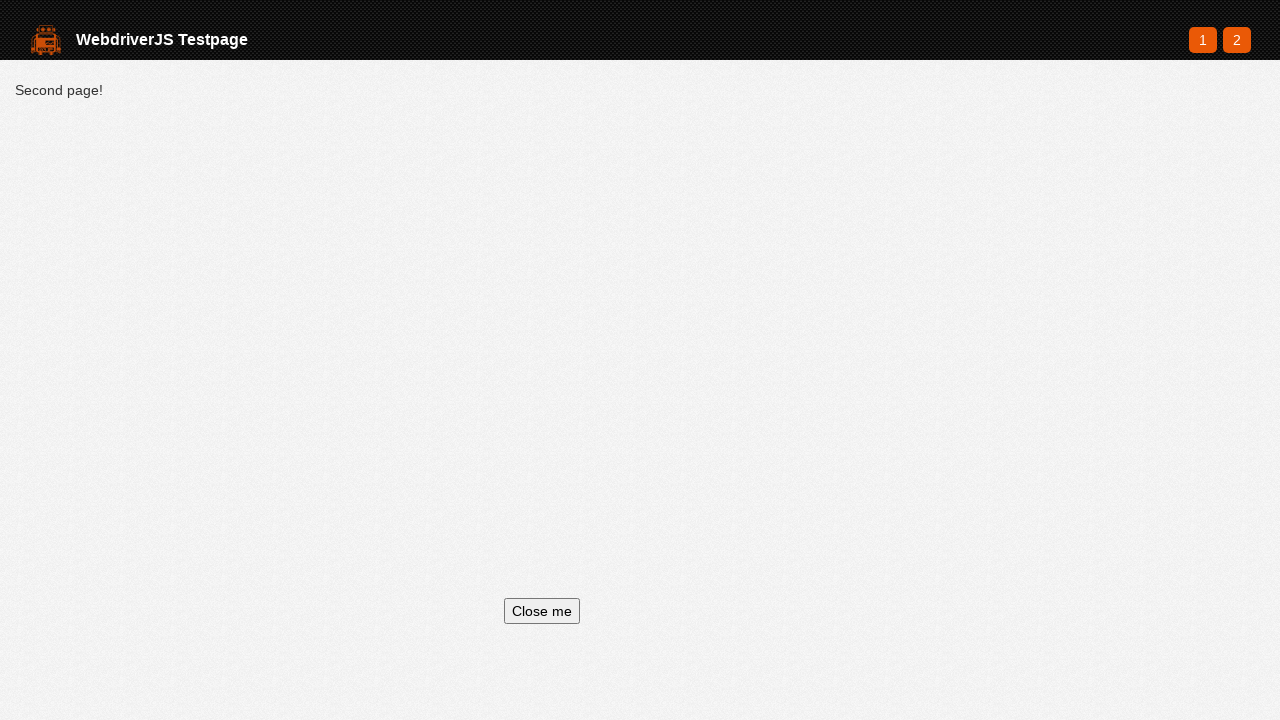

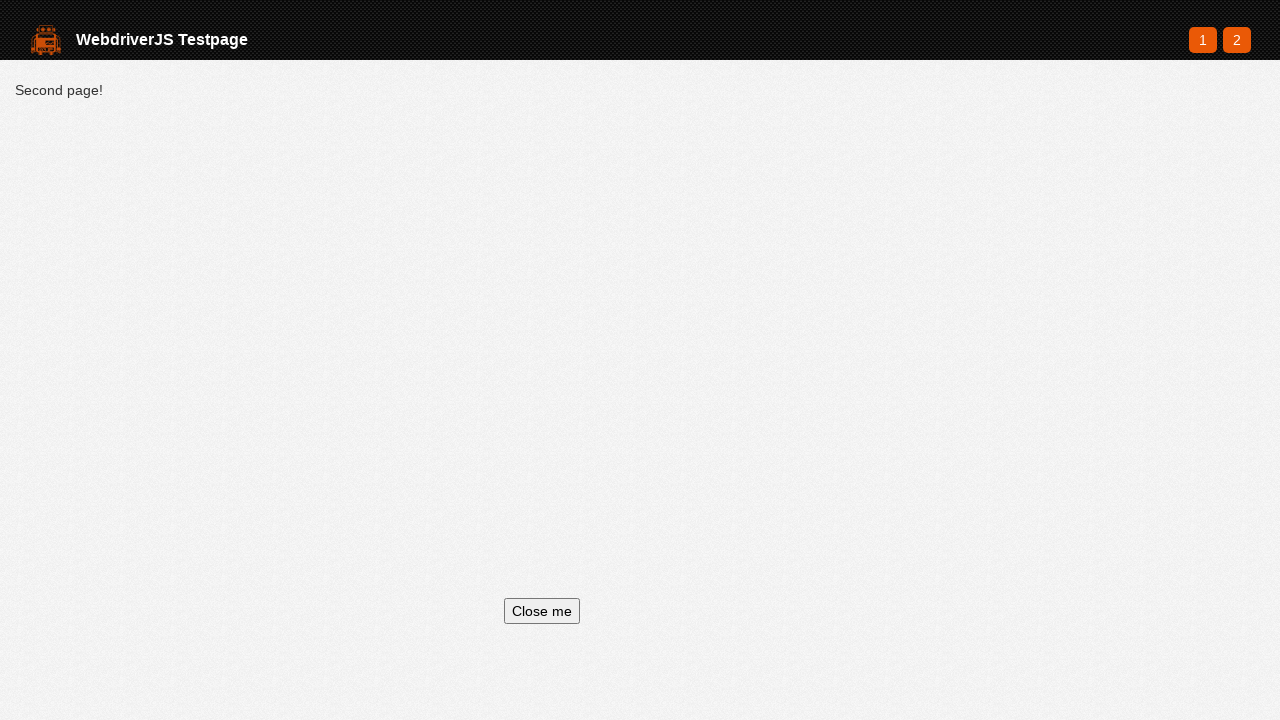